Tests that entered text is trimmed of leading/trailing whitespace when editing

Starting URL: https://demo.playwright.dev/todomvc

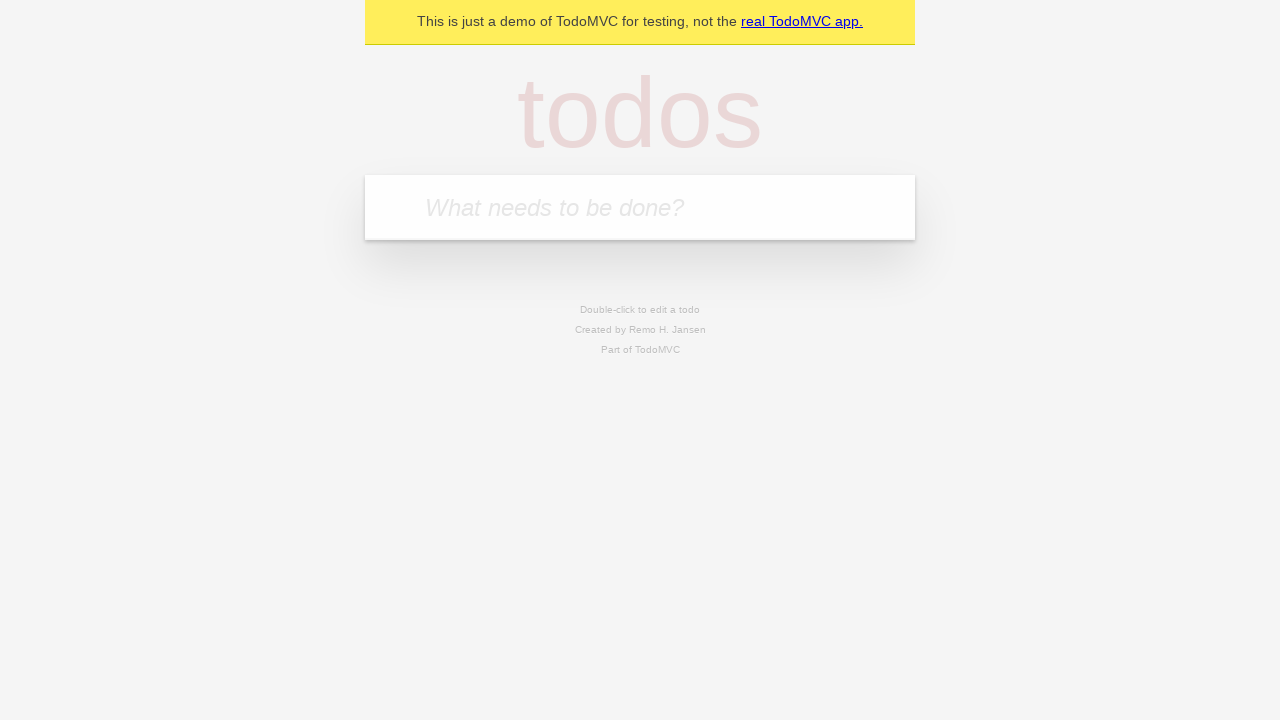

Filled new todo input with 'buy some cheese' on internal:attr=[placeholder="What needs to be done?"i]
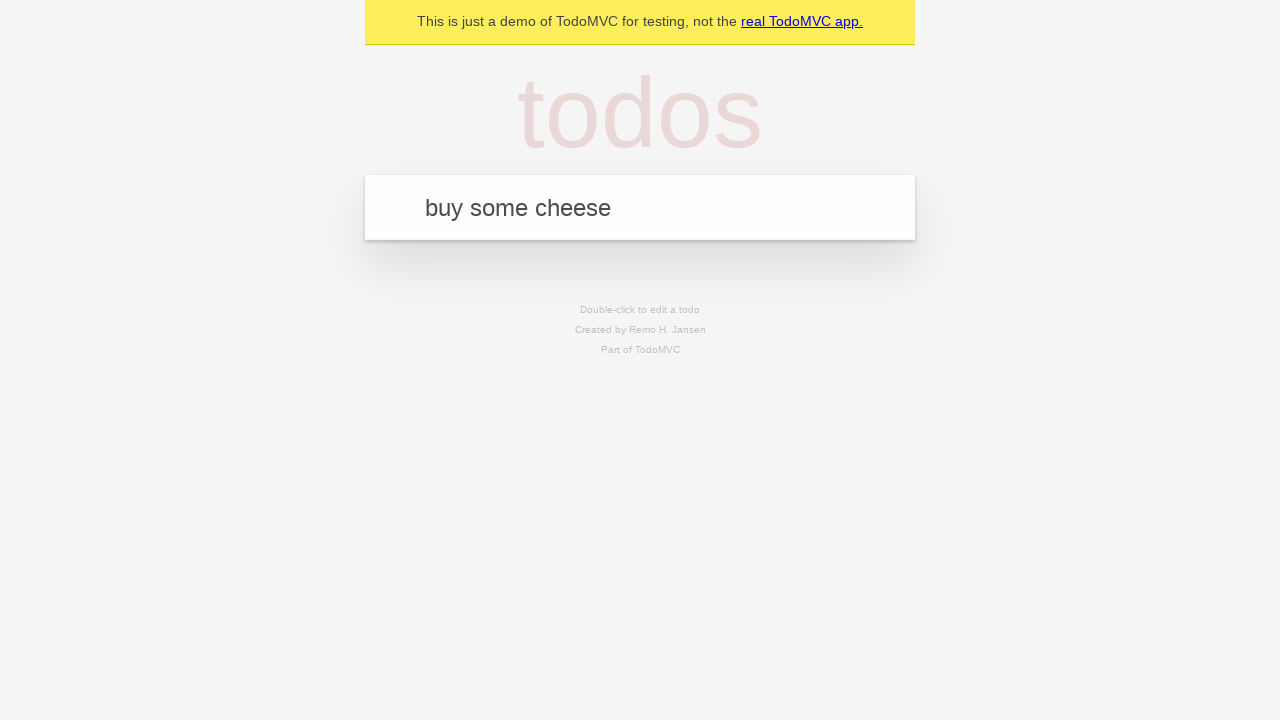

Pressed Enter to create todo 'buy some cheese' on internal:attr=[placeholder="What needs to be done?"i]
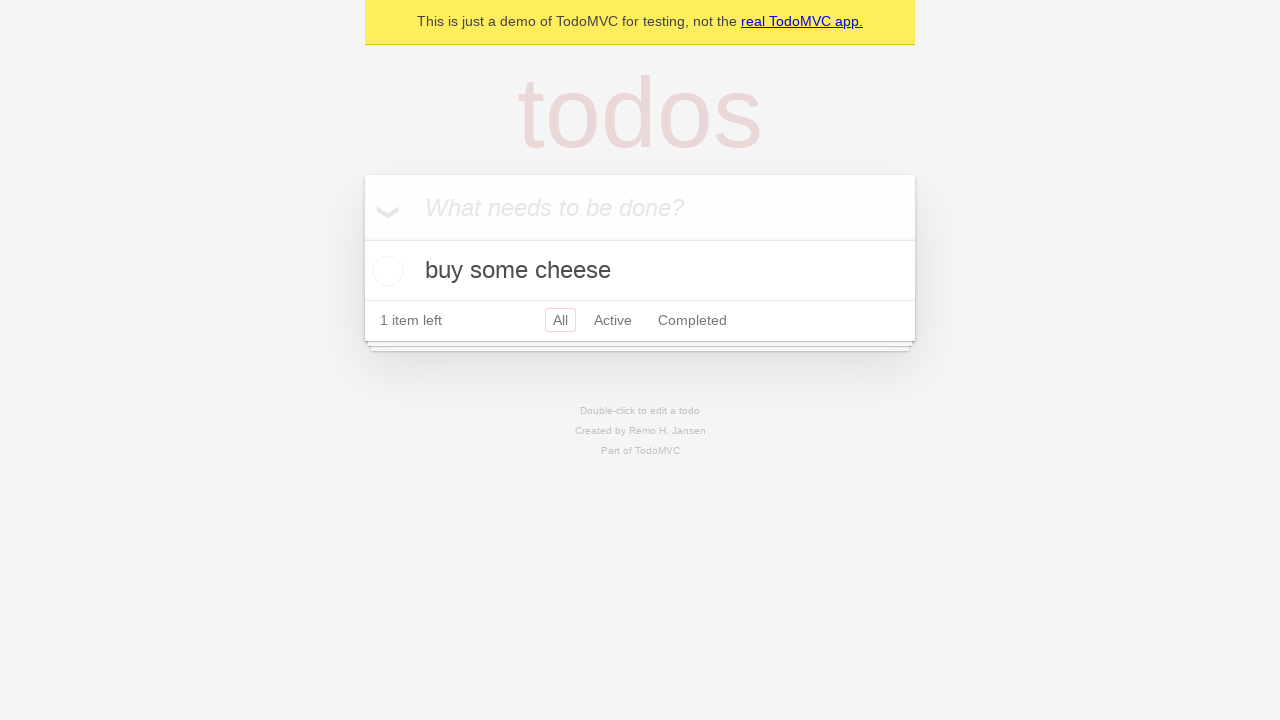

Filled new todo input with 'feed the cat' on internal:attr=[placeholder="What needs to be done?"i]
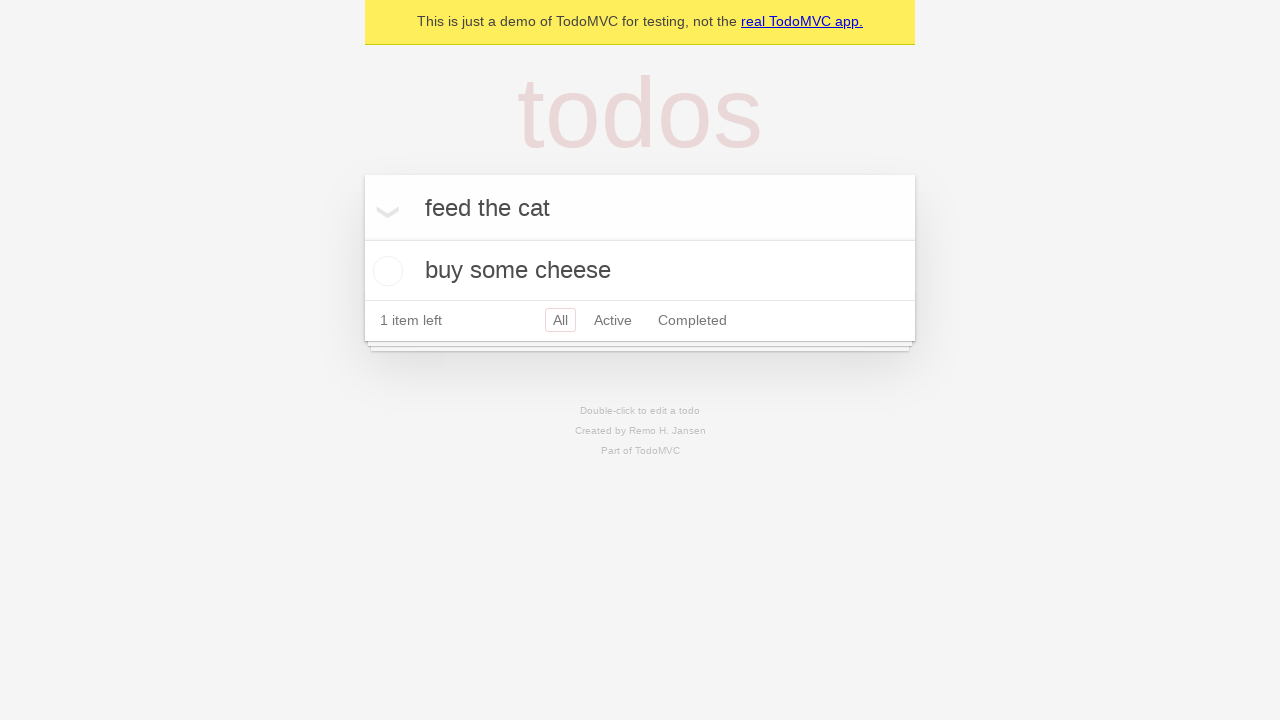

Pressed Enter to create todo 'feed the cat' on internal:attr=[placeholder="What needs to be done?"i]
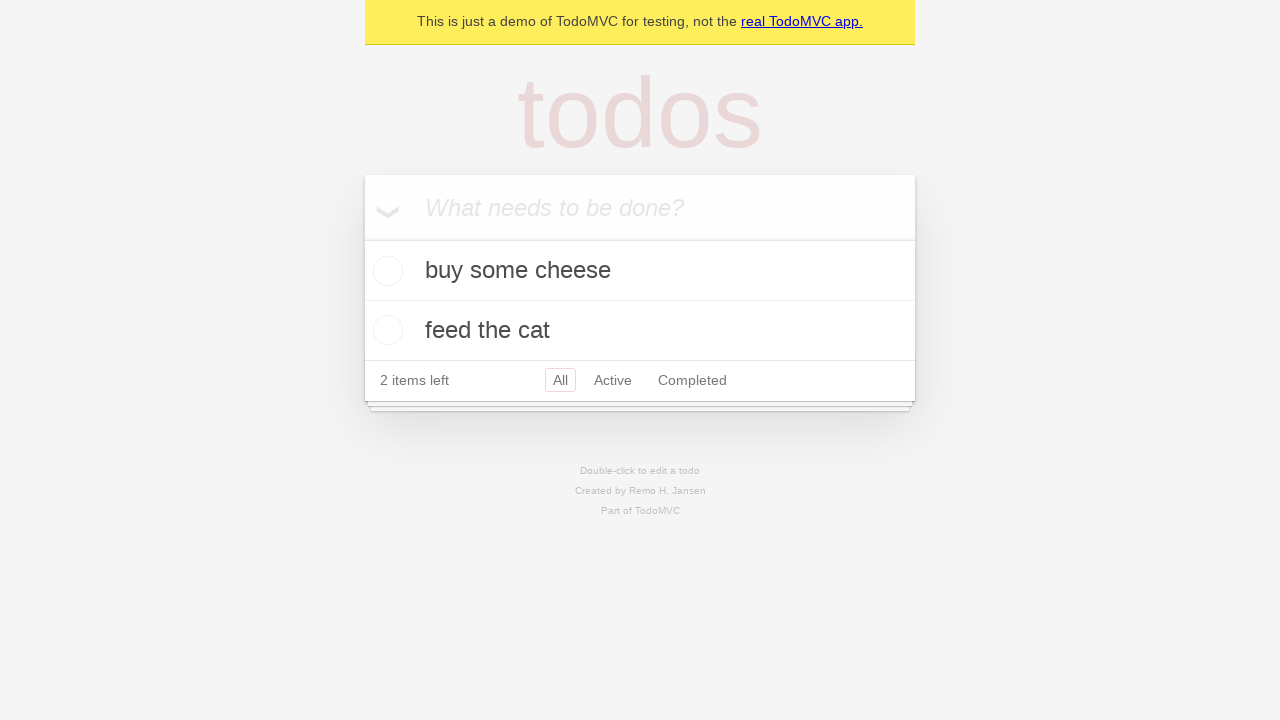

Filled new todo input with 'book a doctors appointment' on internal:attr=[placeholder="What needs to be done?"i]
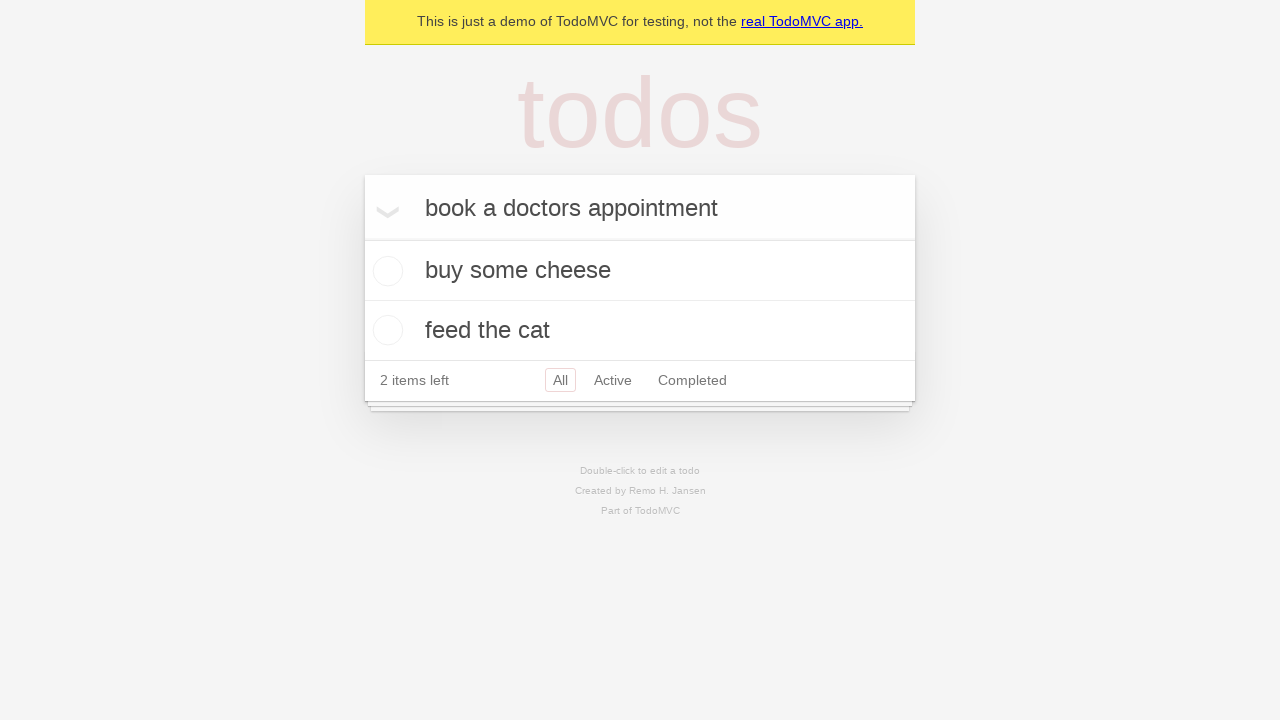

Pressed Enter to create todo 'book a doctors appointment' on internal:attr=[placeholder="What needs to be done?"i]
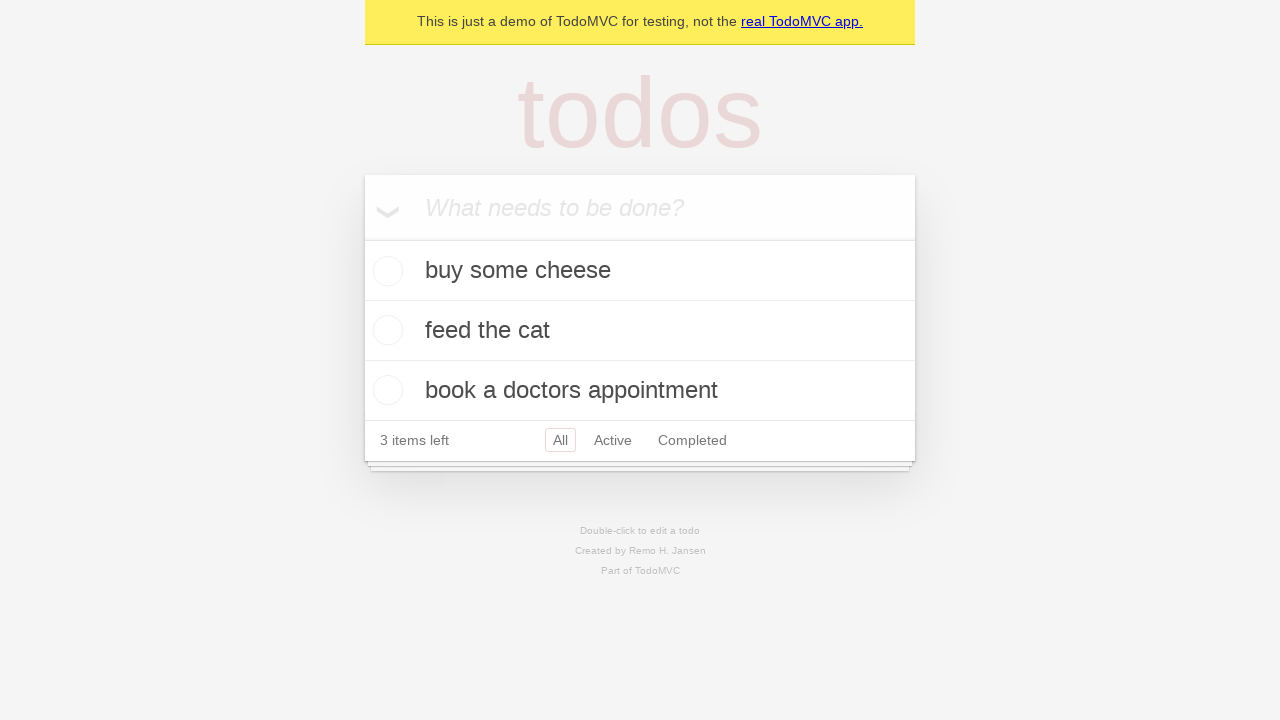

Double-clicked second todo item to enter edit mode at (640, 331) on internal:testid=[data-testid="todo-item"s] >> nth=1
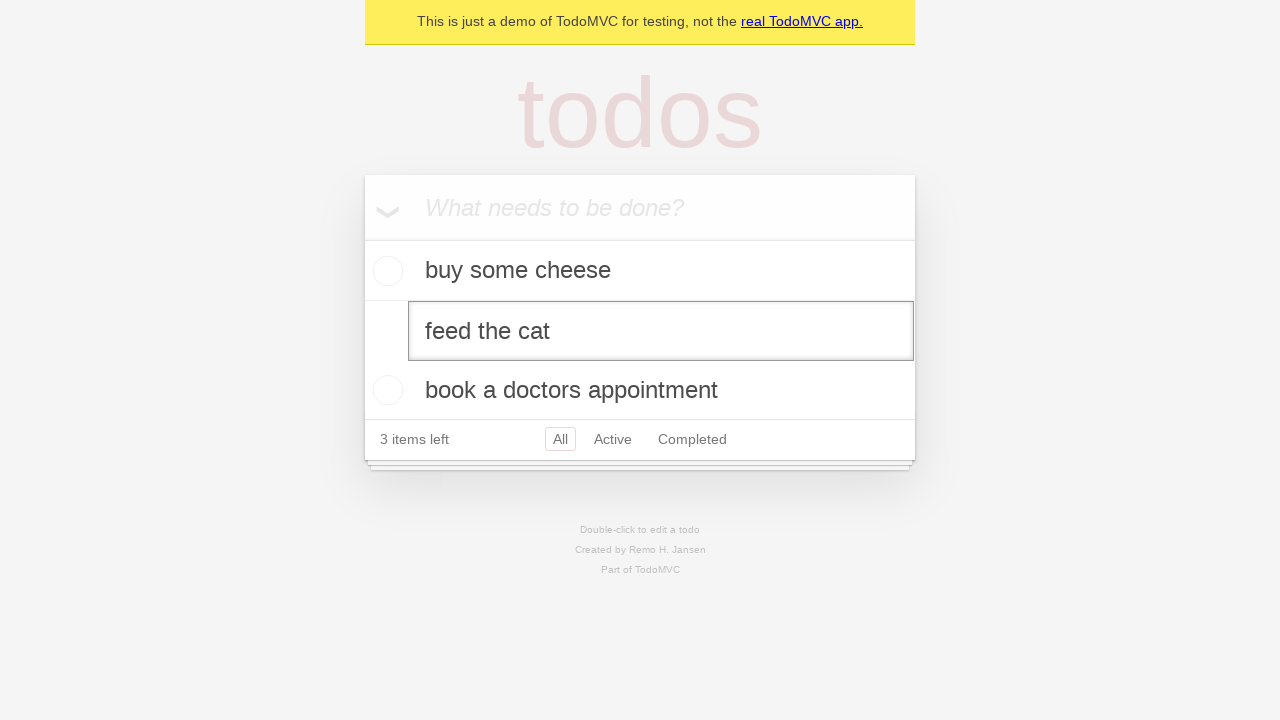

Filled edit box with text containing leading and trailing whitespace on internal:testid=[data-testid="todo-item"s] >> nth=1 >> internal:role=textbox[nam
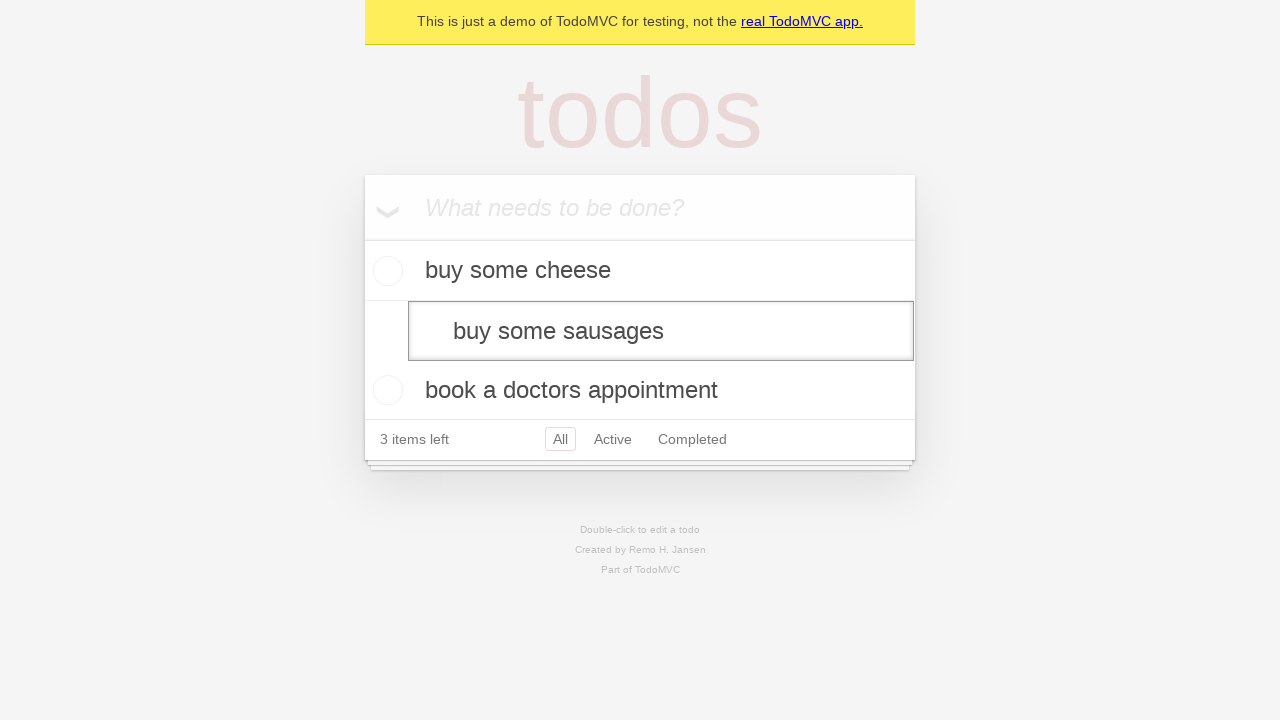

Pressed Enter to confirm edit, text should be trimmed of whitespace on internal:testid=[data-testid="todo-item"s] >> nth=1 >> internal:role=textbox[nam
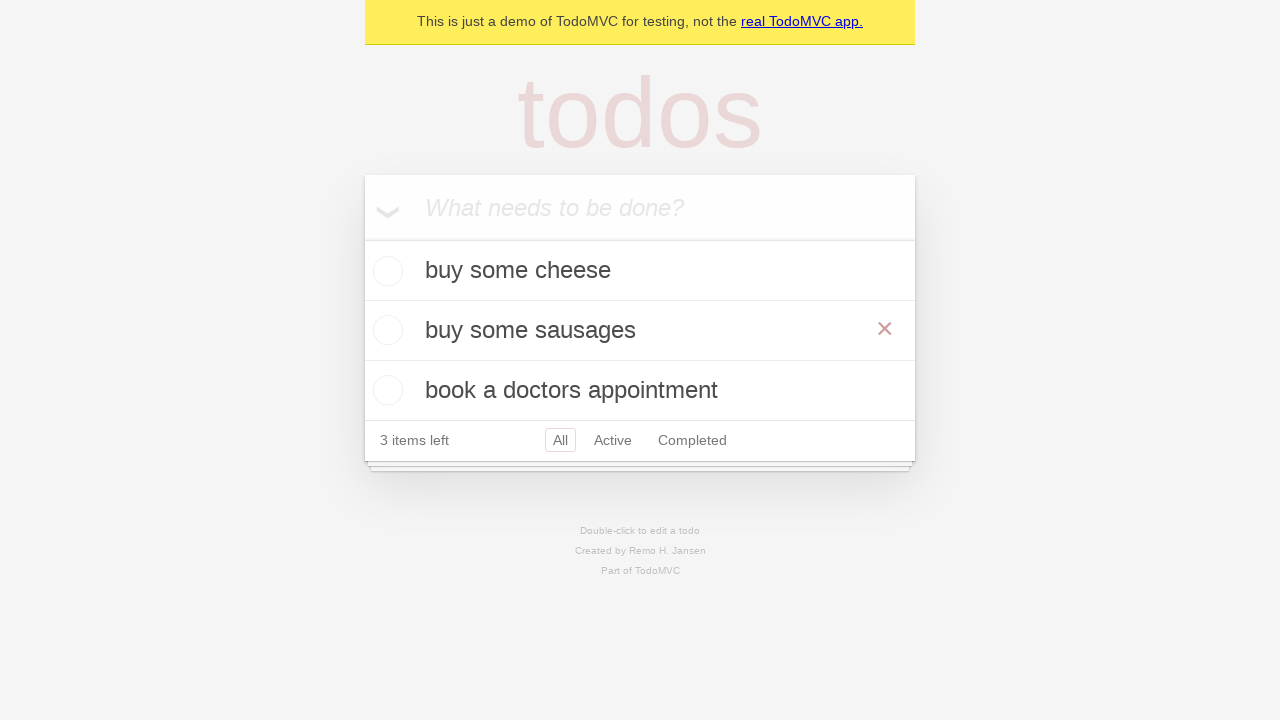

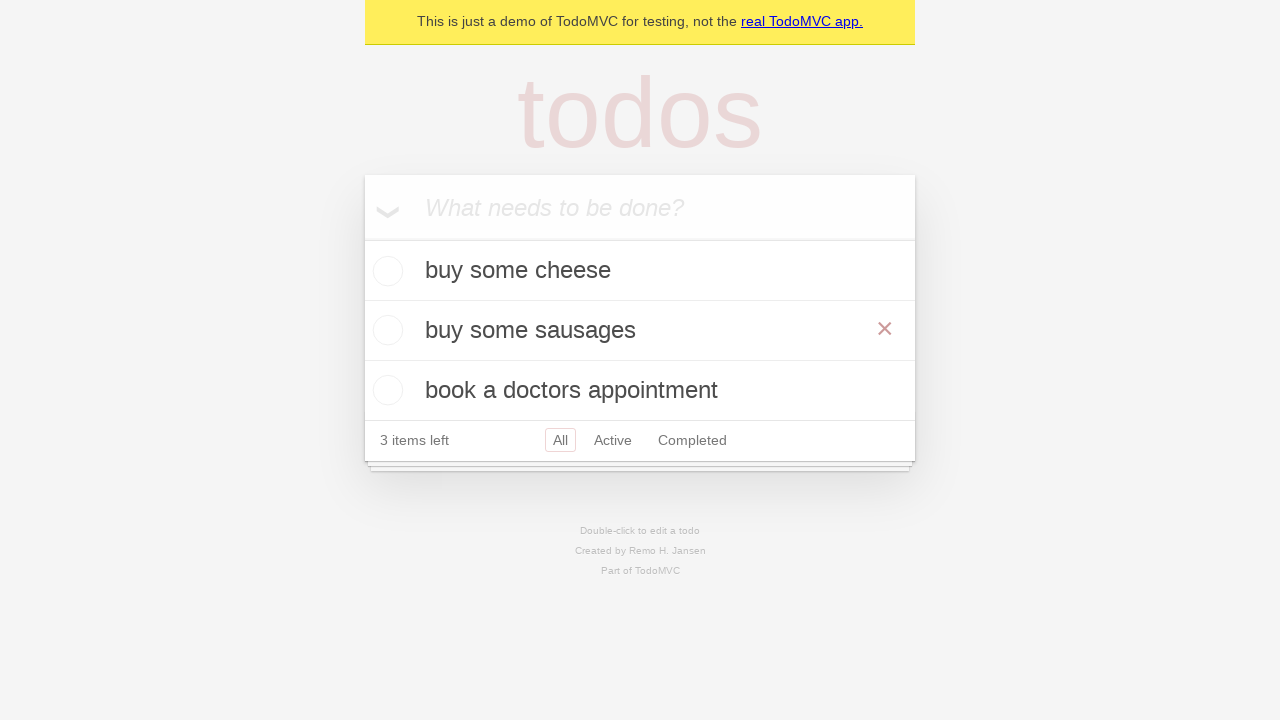